Tests the "Get started" link on the Playwright documentation homepage by clicking it and verifying the Installation heading appears.

Starting URL: https://playwright.dev/

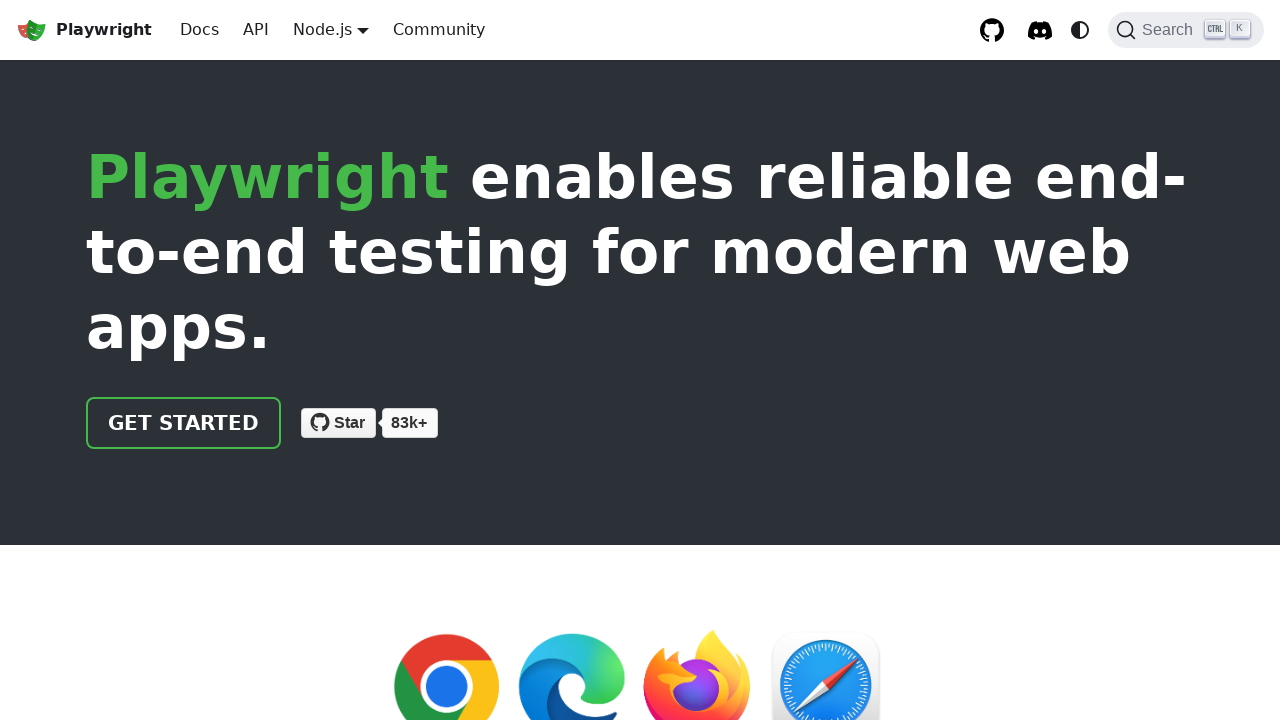

Clicked the 'Get started' link on Playwright documentation homepage at (184, 423) on internal:role=link[name="Get started"i]
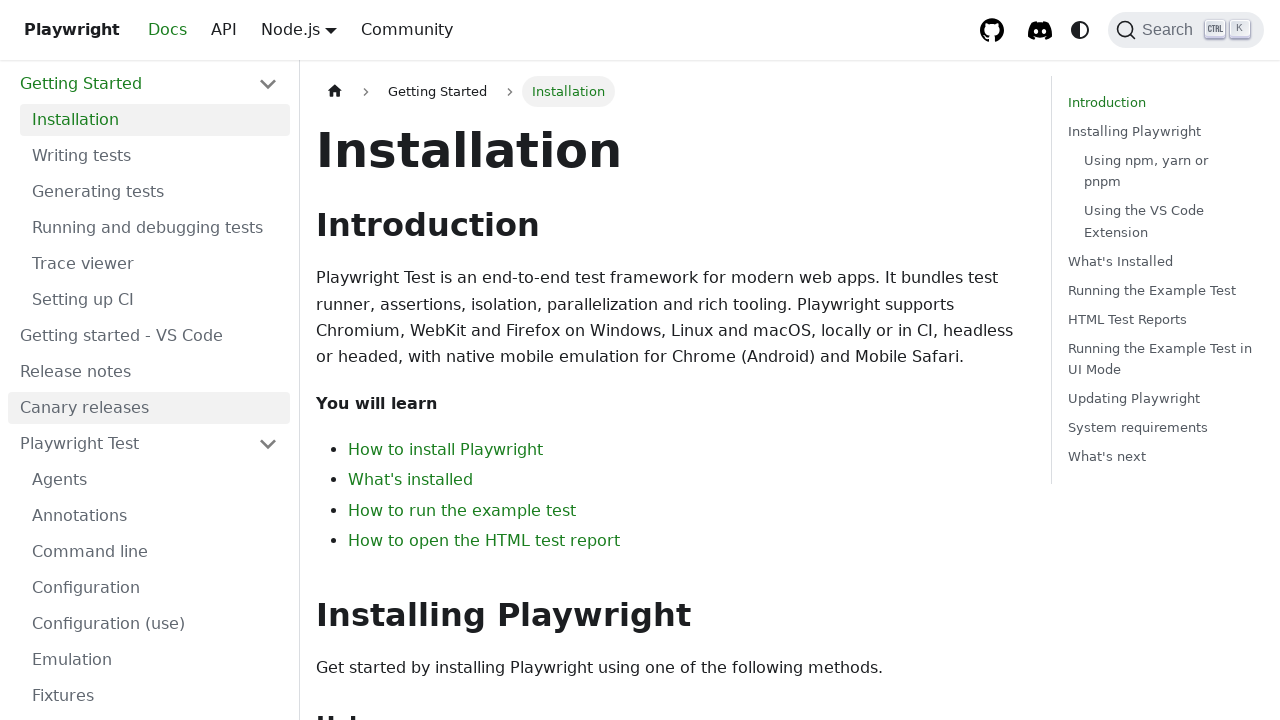

Installation heading appeared and is visible
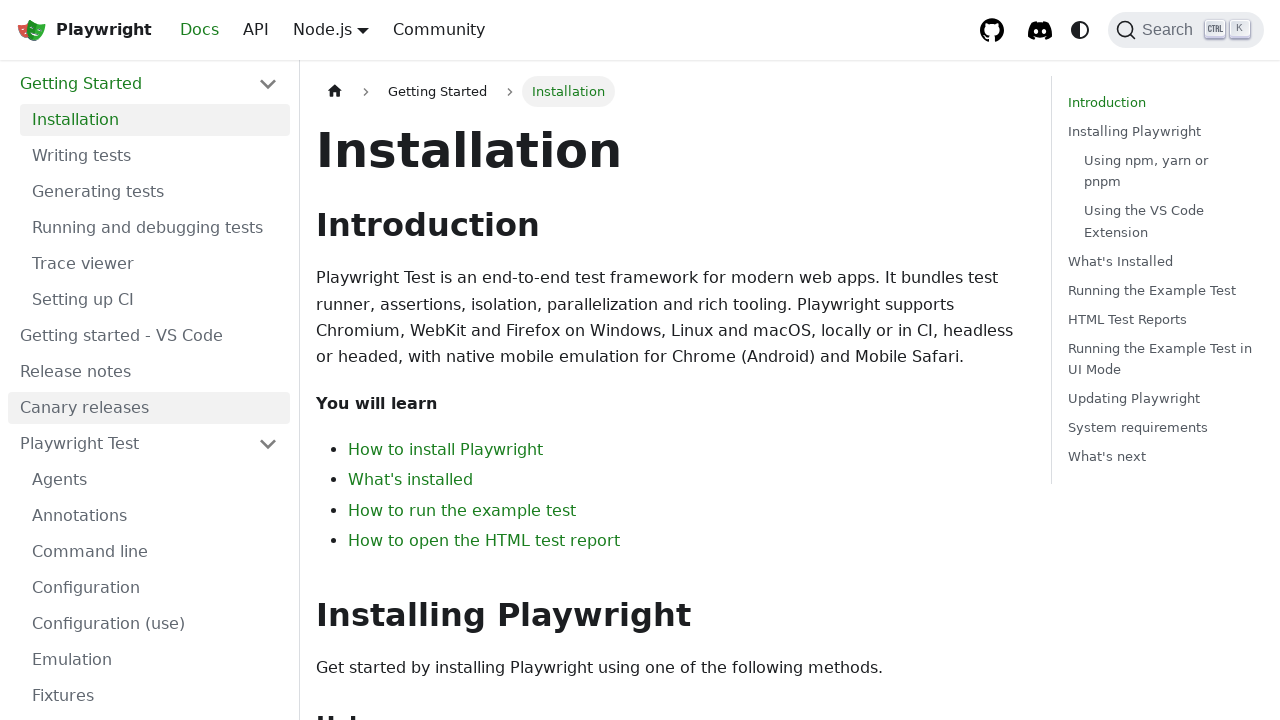

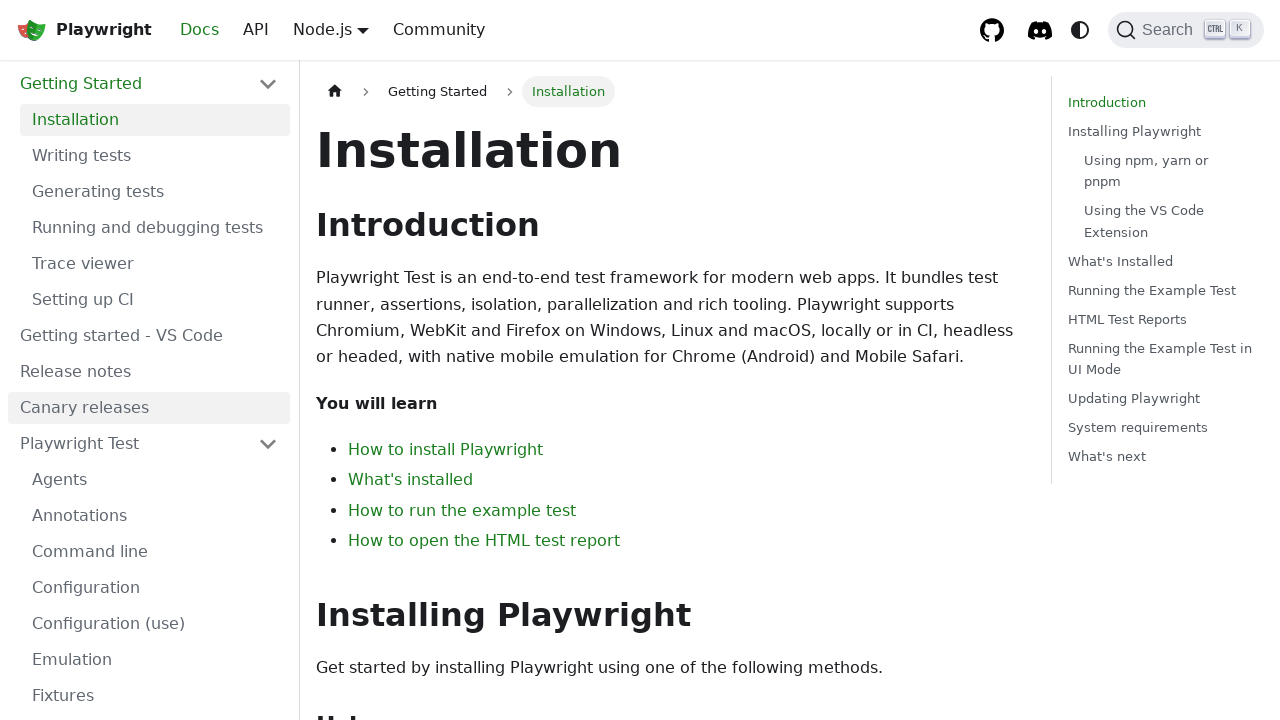